Navigates to the Chitai-Gorod bookstore website homepage. The script contains XPath comments for potential UI elements but only performs navigation.

Starting URL: https://www.chitai-gorod.ru/

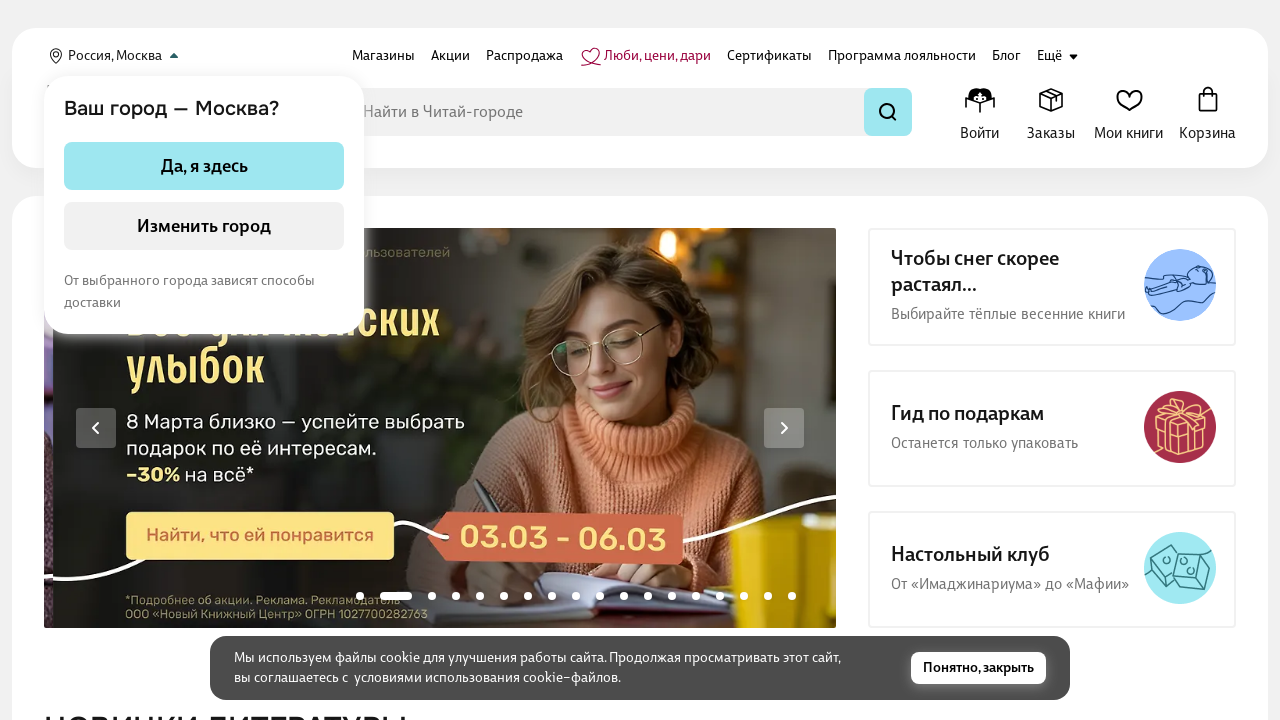

Waited for header element to load on Chitai-Gorod homepage
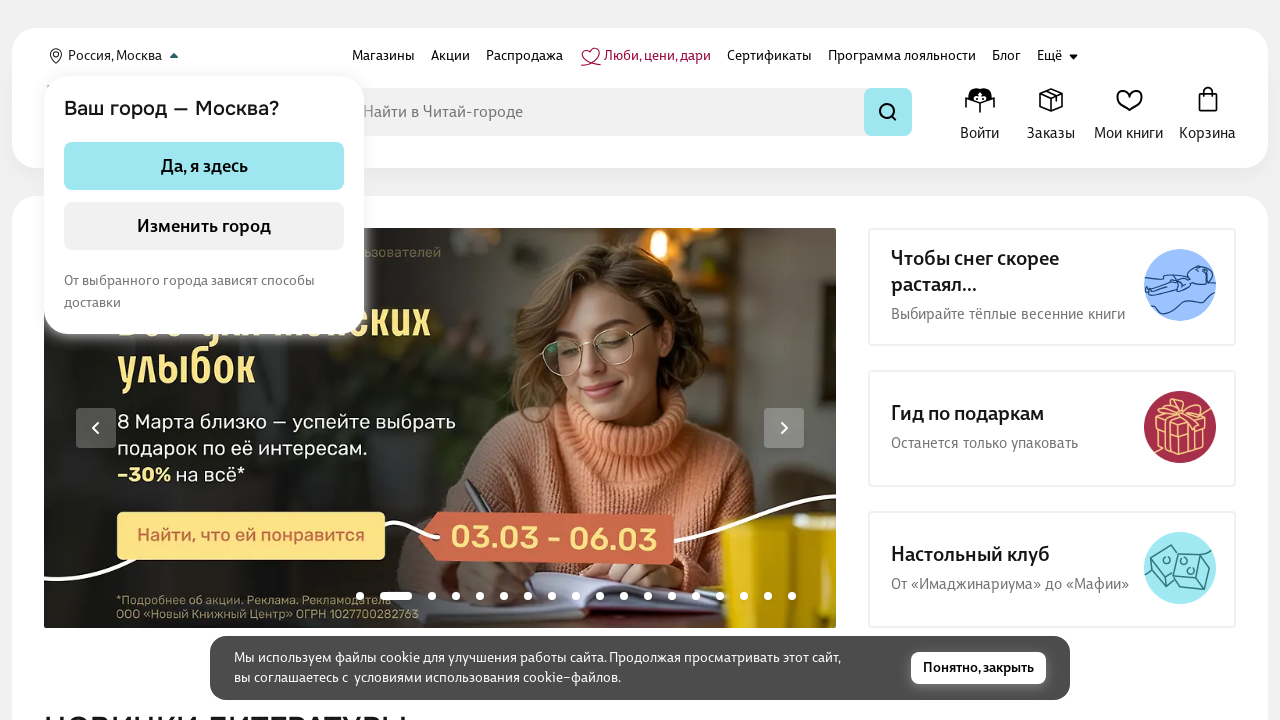

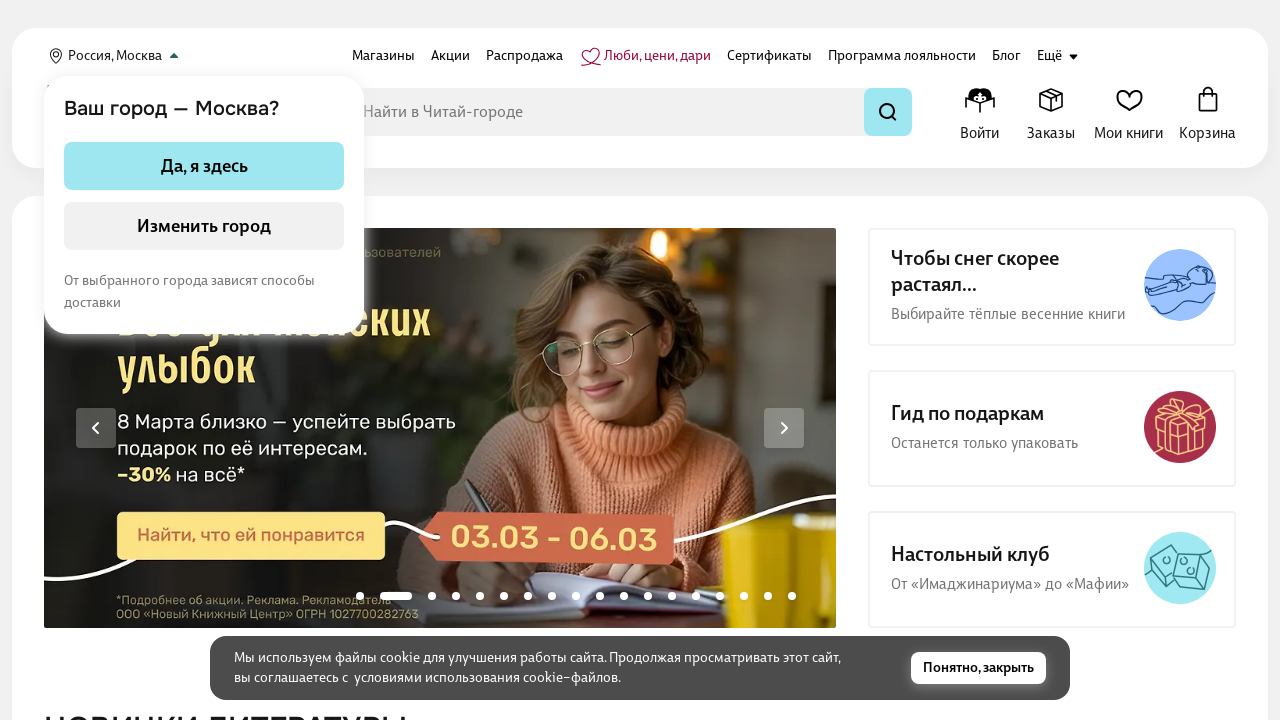